Tests dynamic properties by navigating to the Dynamic Properties section and waiting for buttons to become clickable and visible after certain conditions are met

Starting URL: https://demoqa.com/

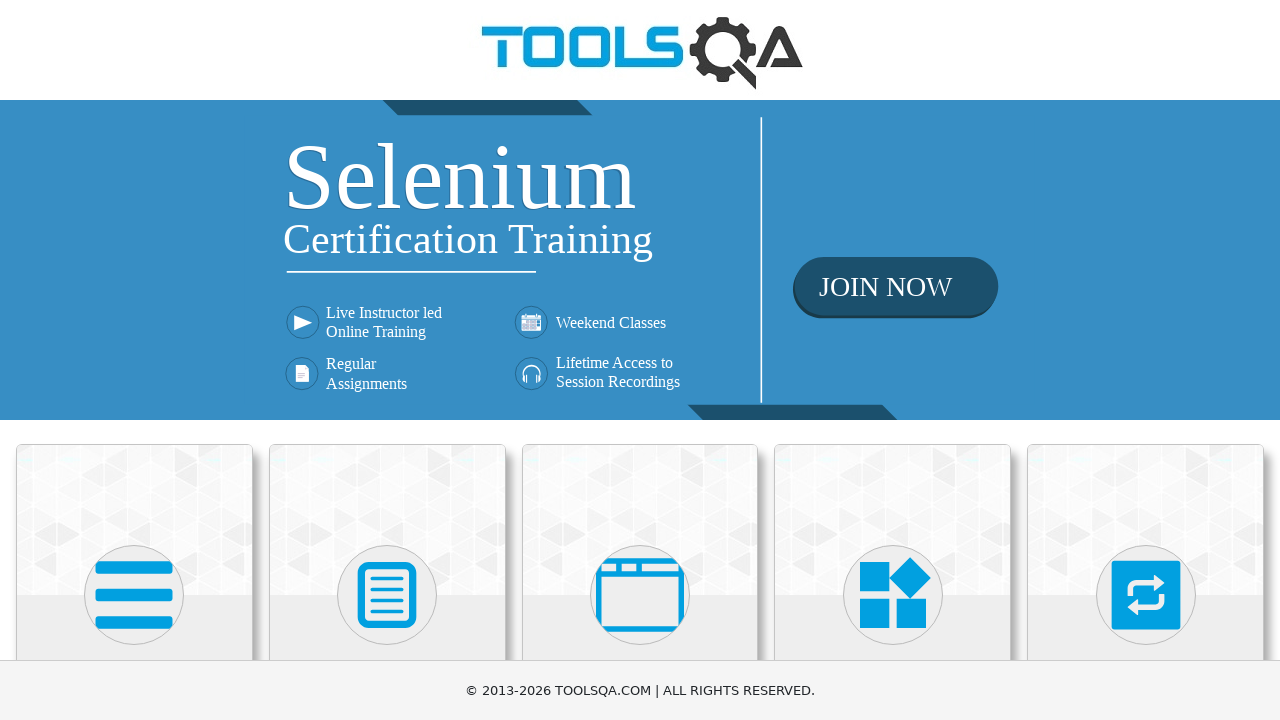

Clicked on Elements section at (134, 360) on xpath=//h5[text()='Elements']
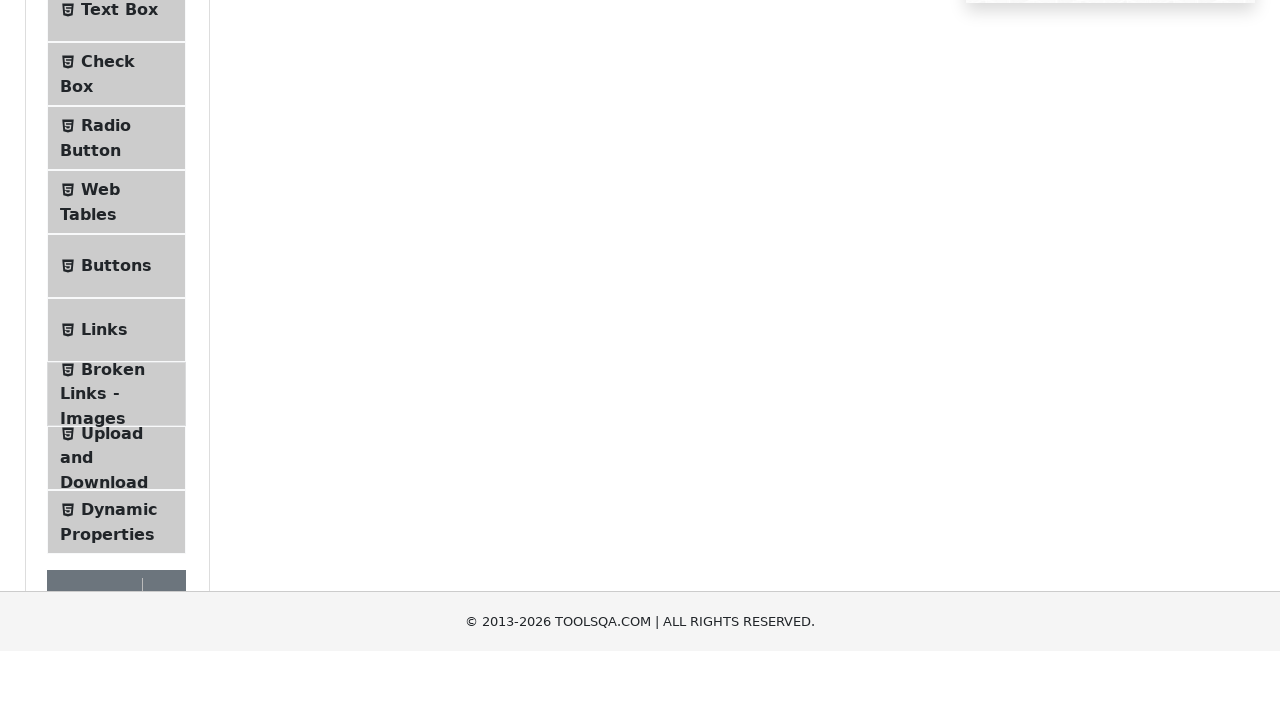

Clicked on Dynamic Properties menu item at (119, 348) on xpath=//span[text()='Dynamic Properties']
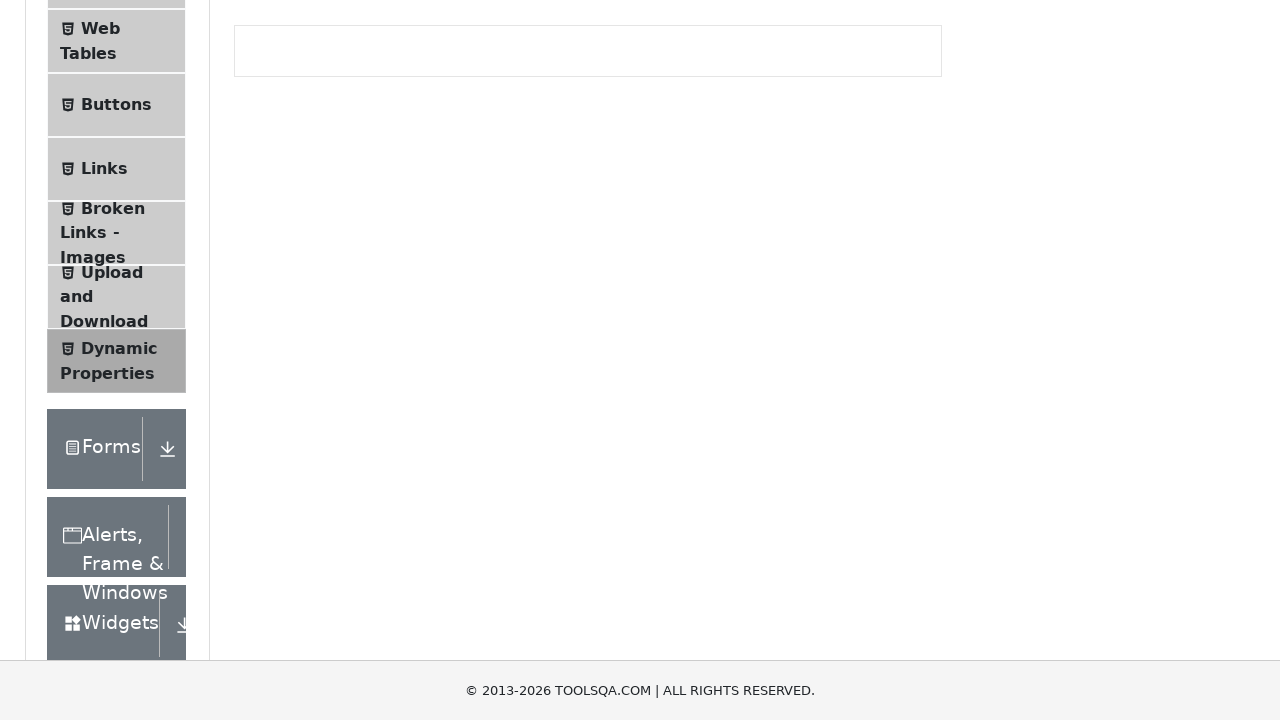

Waited for 'Enable after 5 seconds' button to become enabled
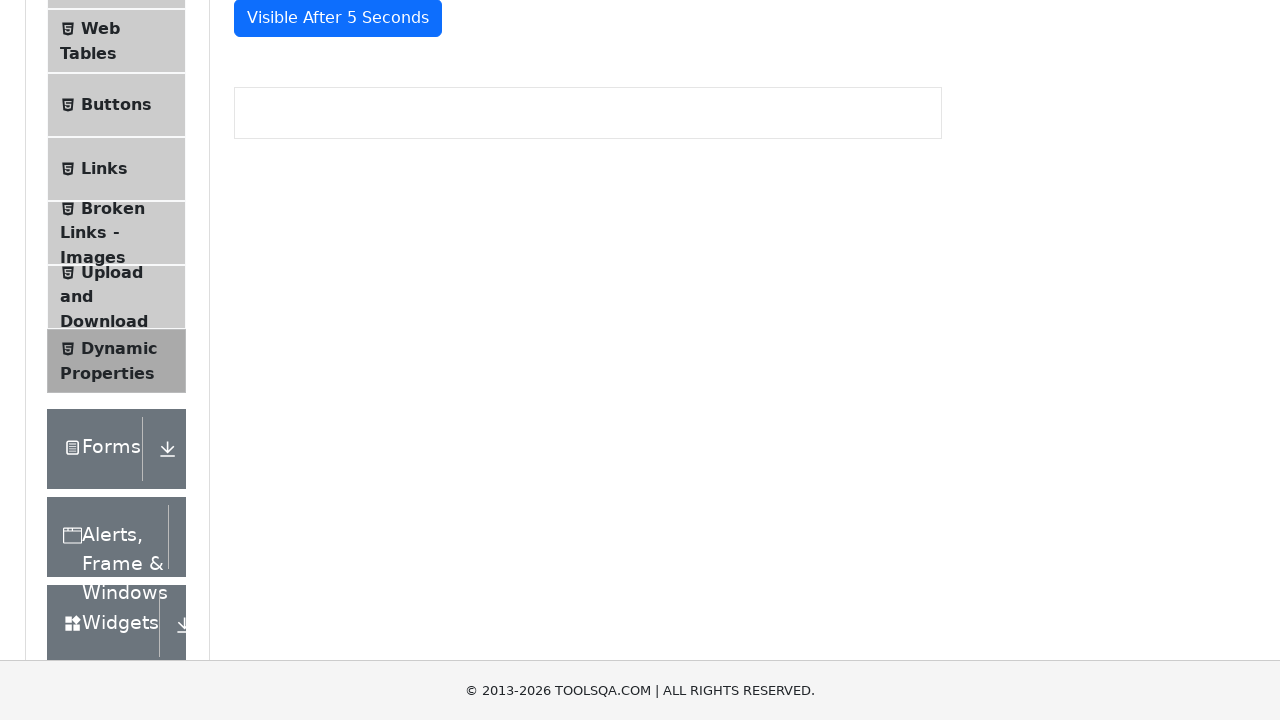

Waited for 'Visible After 5 Seconds' button to become visible
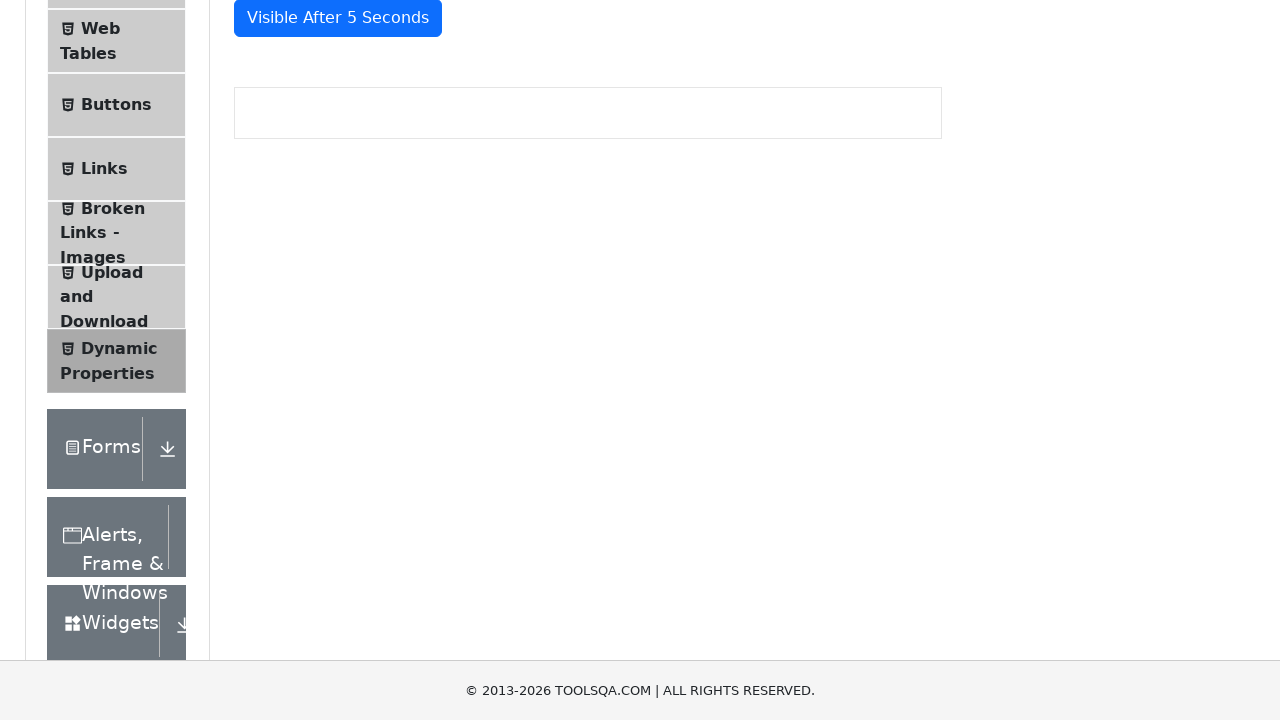

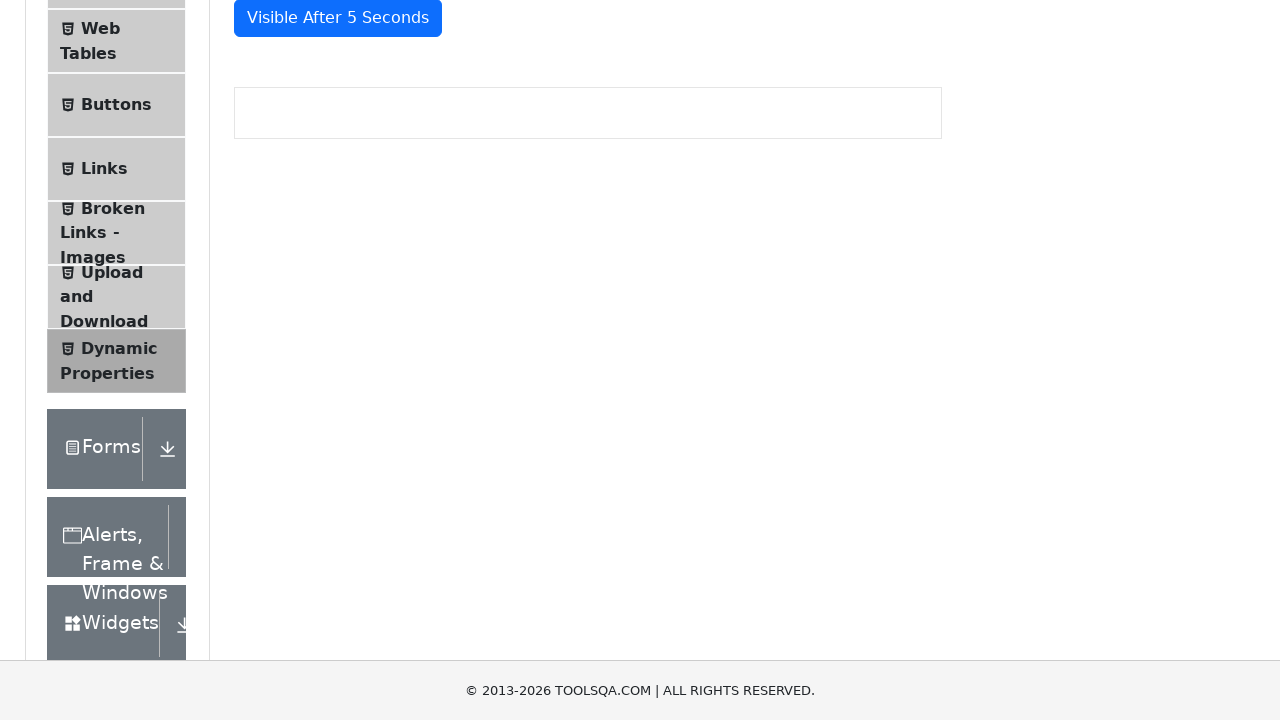